Tests web table sorting functionality by clicking a column header to sort, then uses pagination to navigate through the table searching for a specific item containing "Rice".

Starting URL: https://rahulshettyacademy.com/seleniumPractise/#/offers

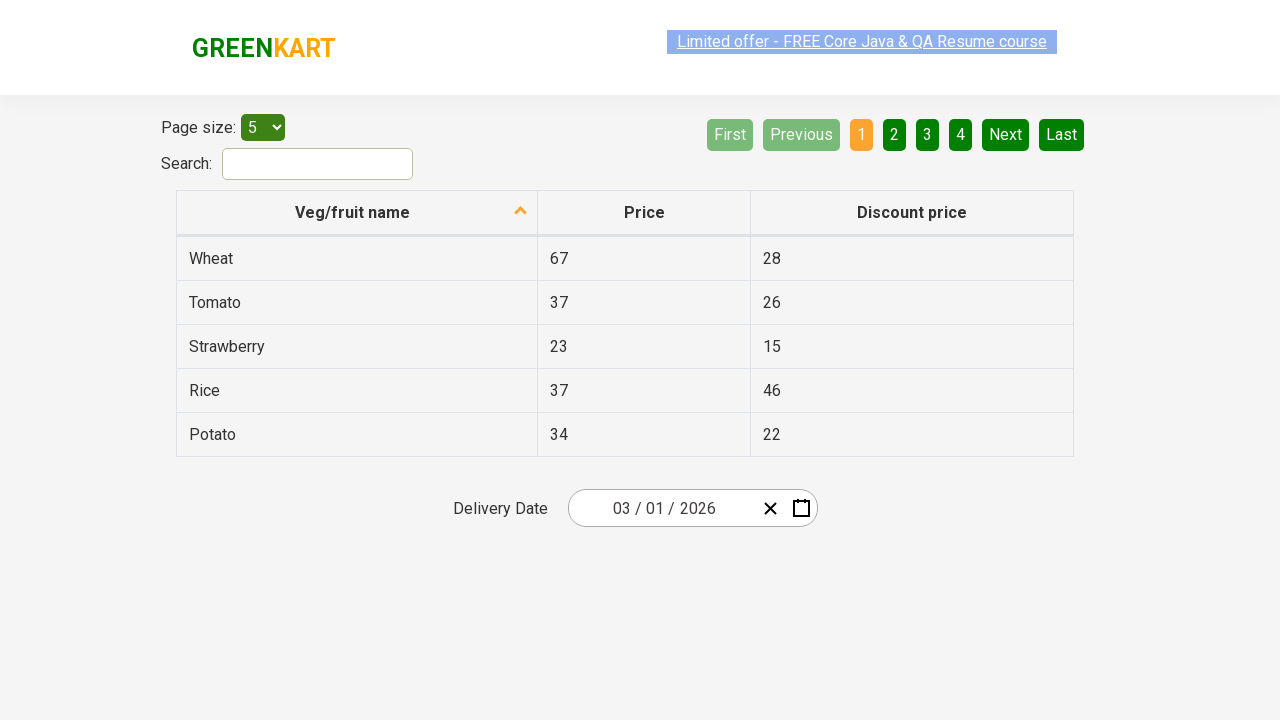

Clicked first column header to trigger sorting at (357, 213) on xpath=//tr/th[1]
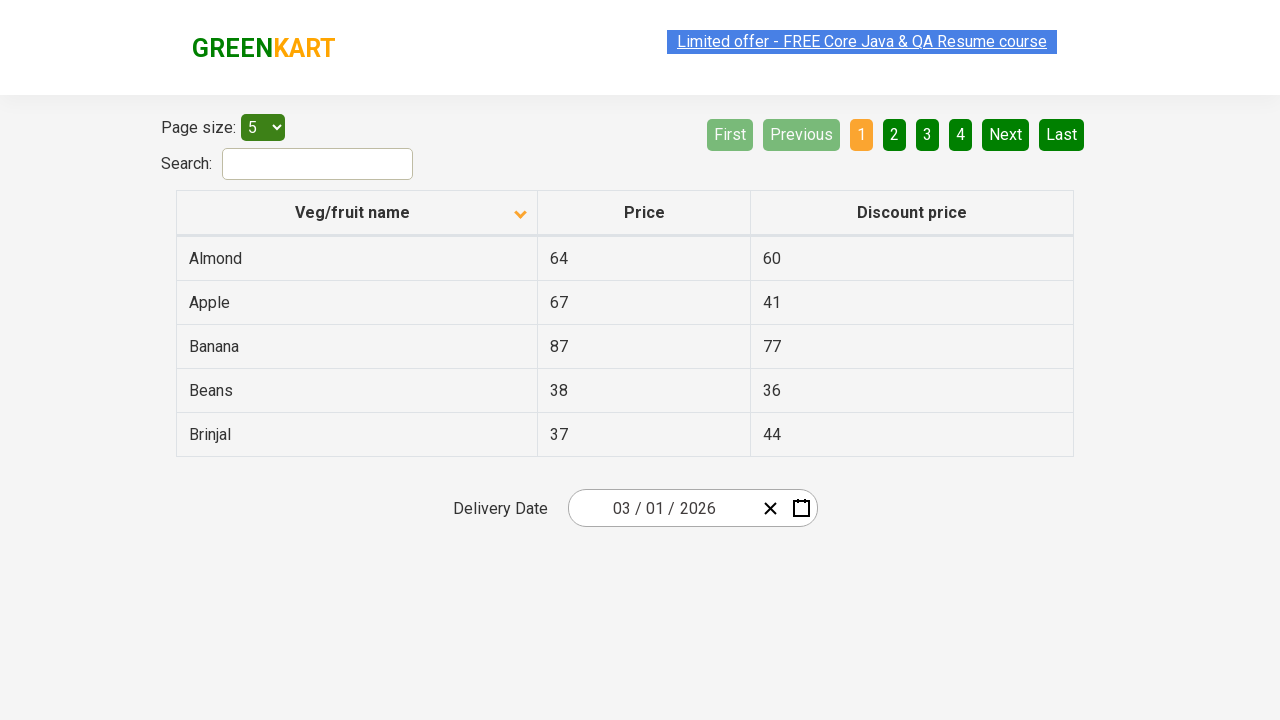

Table updated after sorting
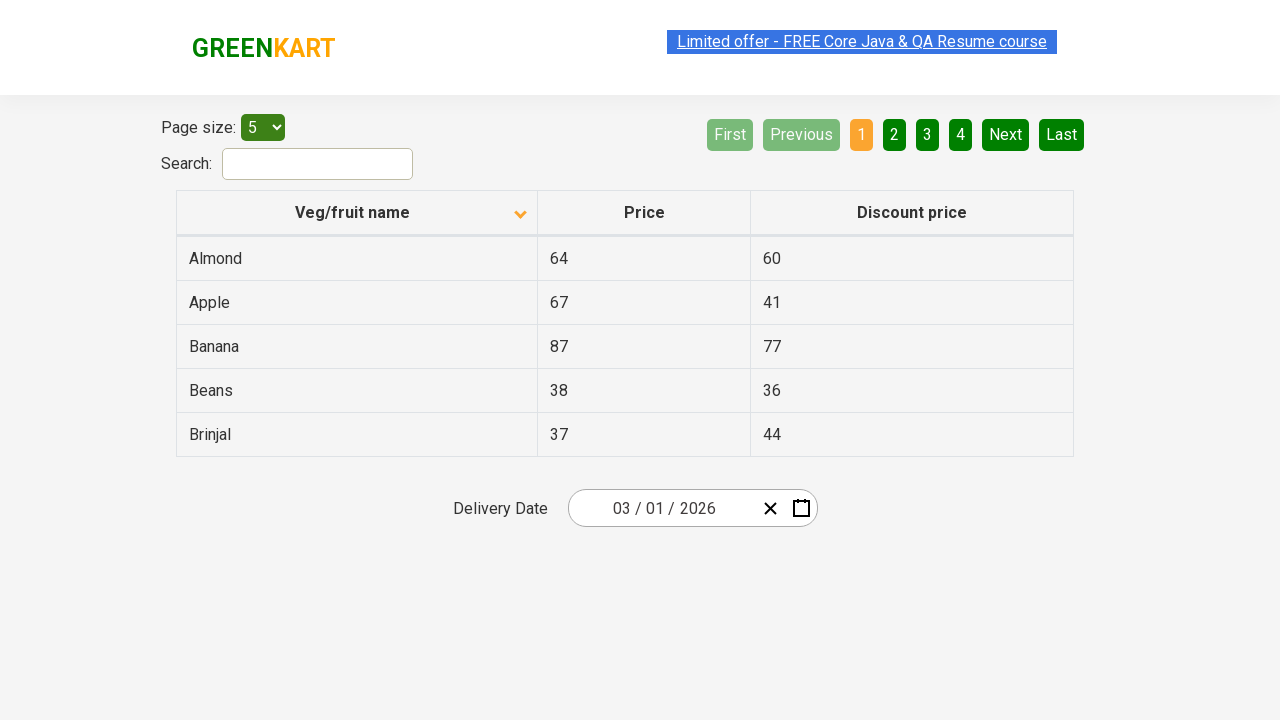

Retrieved all items from first column
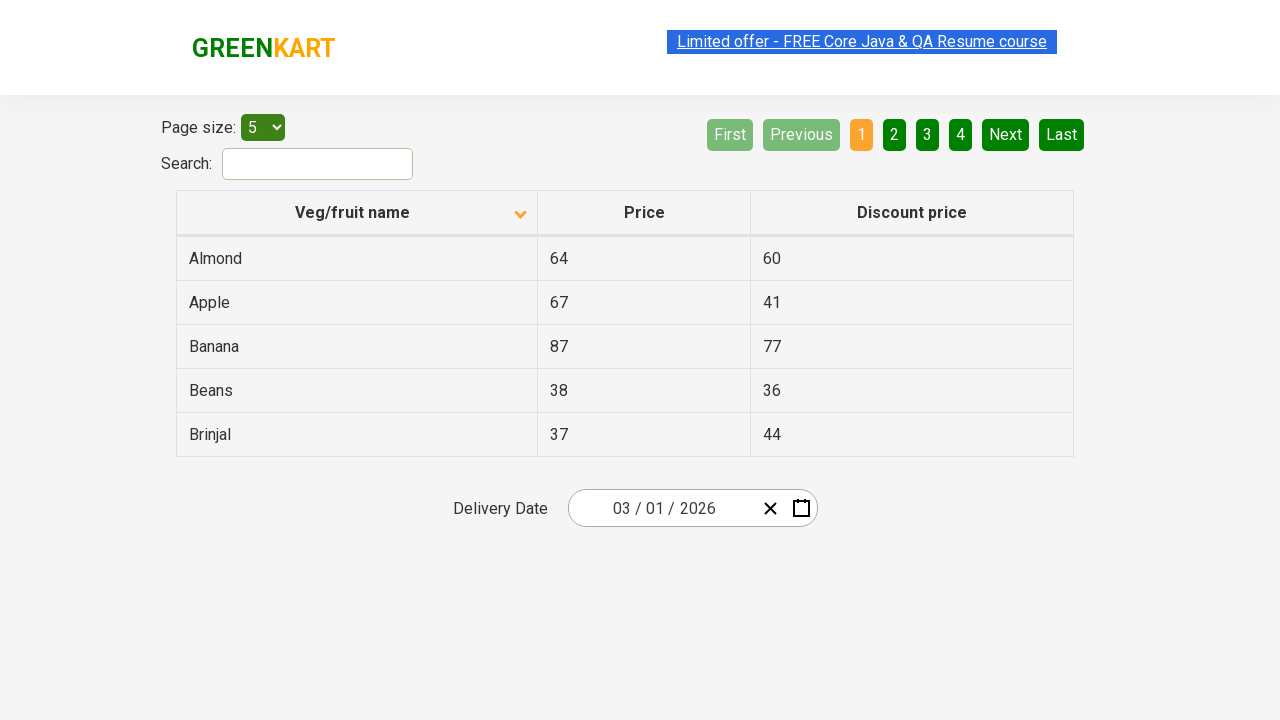

Verified table is sorted in ascending order
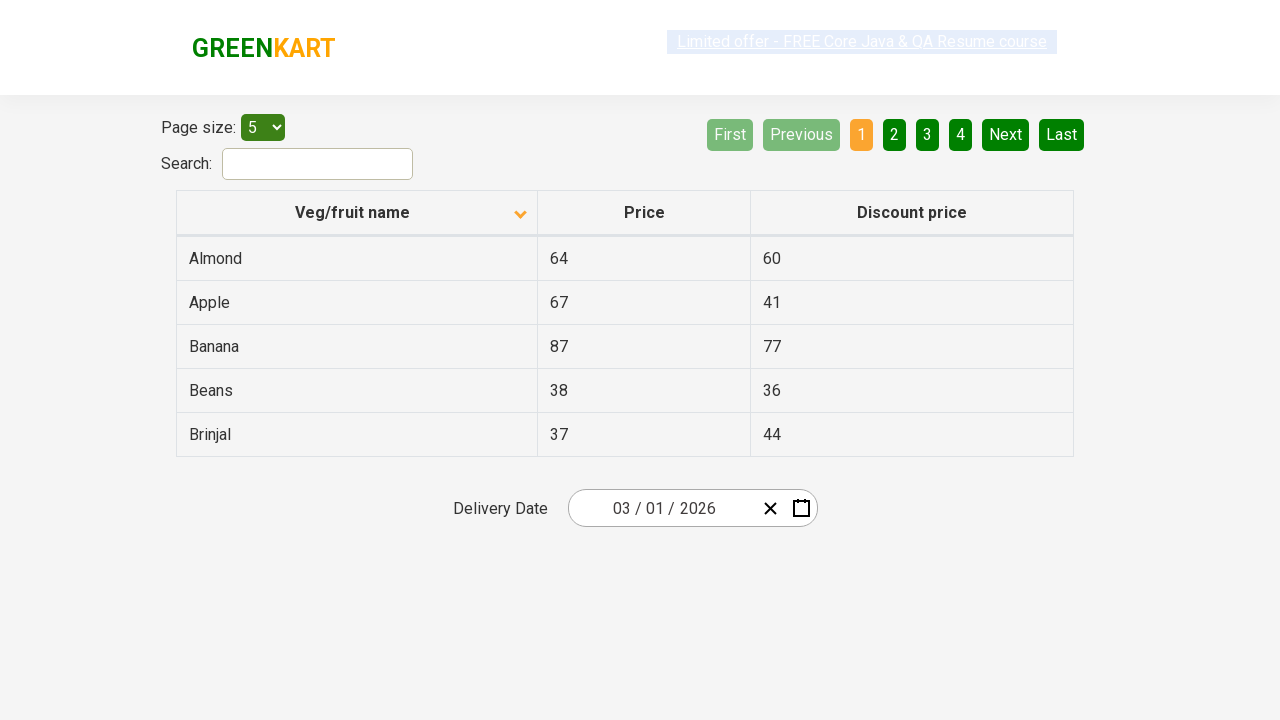

Retrieved items from page 1
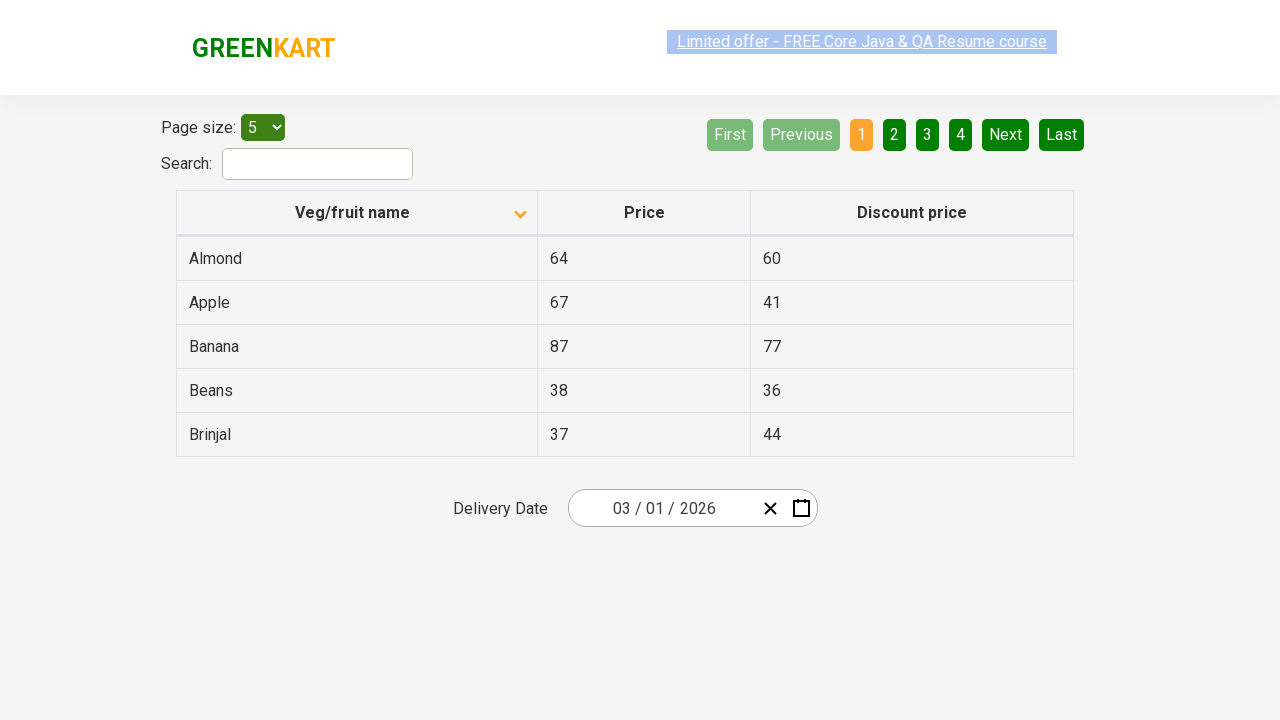

Clicked Next button to navigate to page 2 at (1006, 134) on [aria-label='Next']
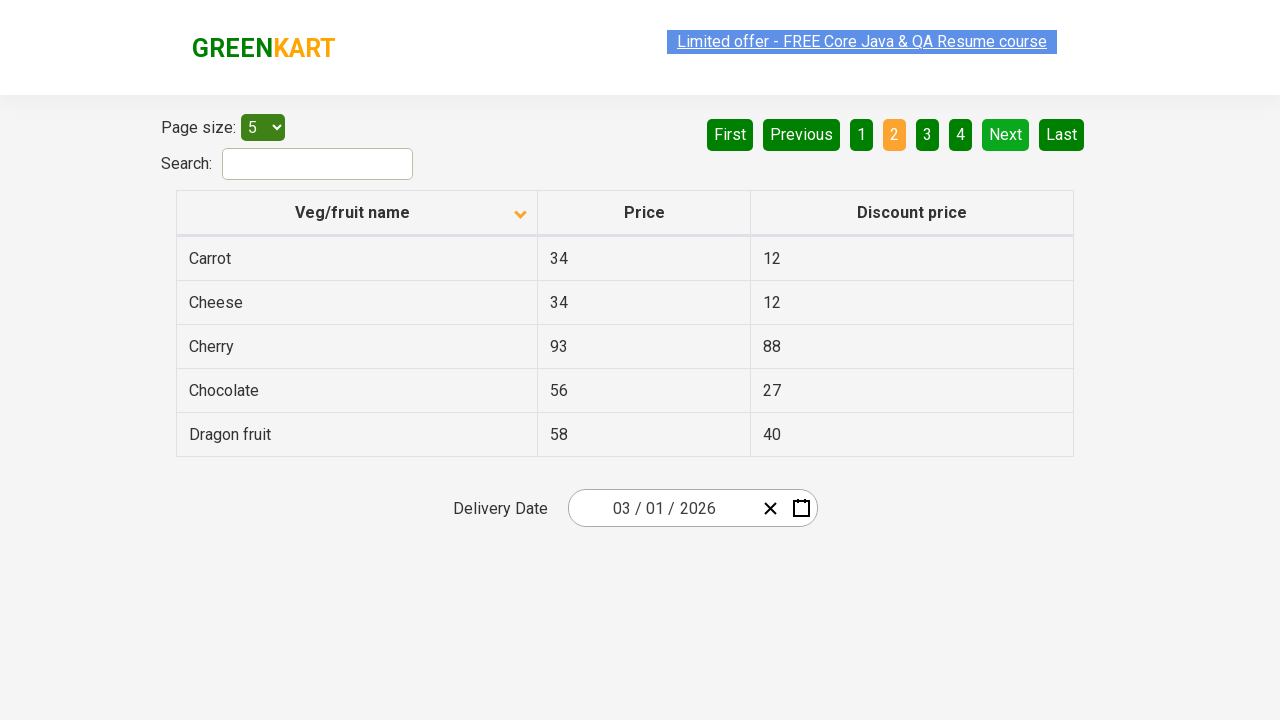

Waited for next page to load
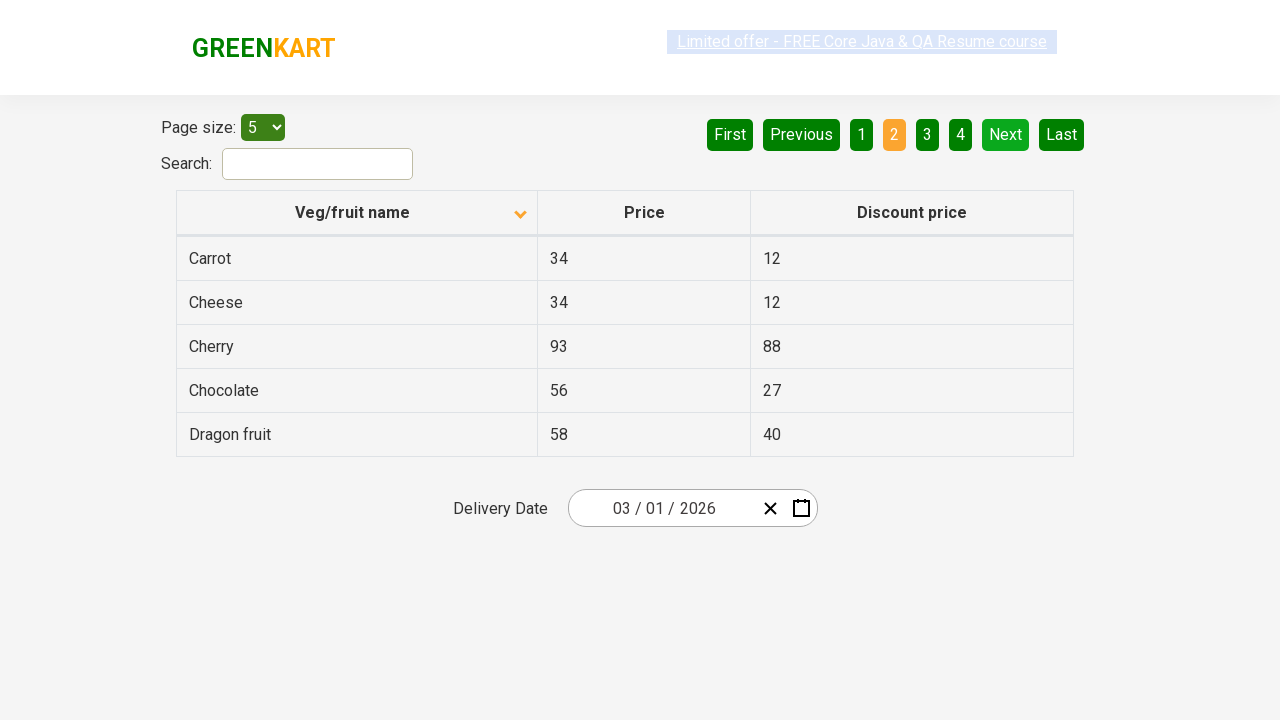

Retrieved items from page 2
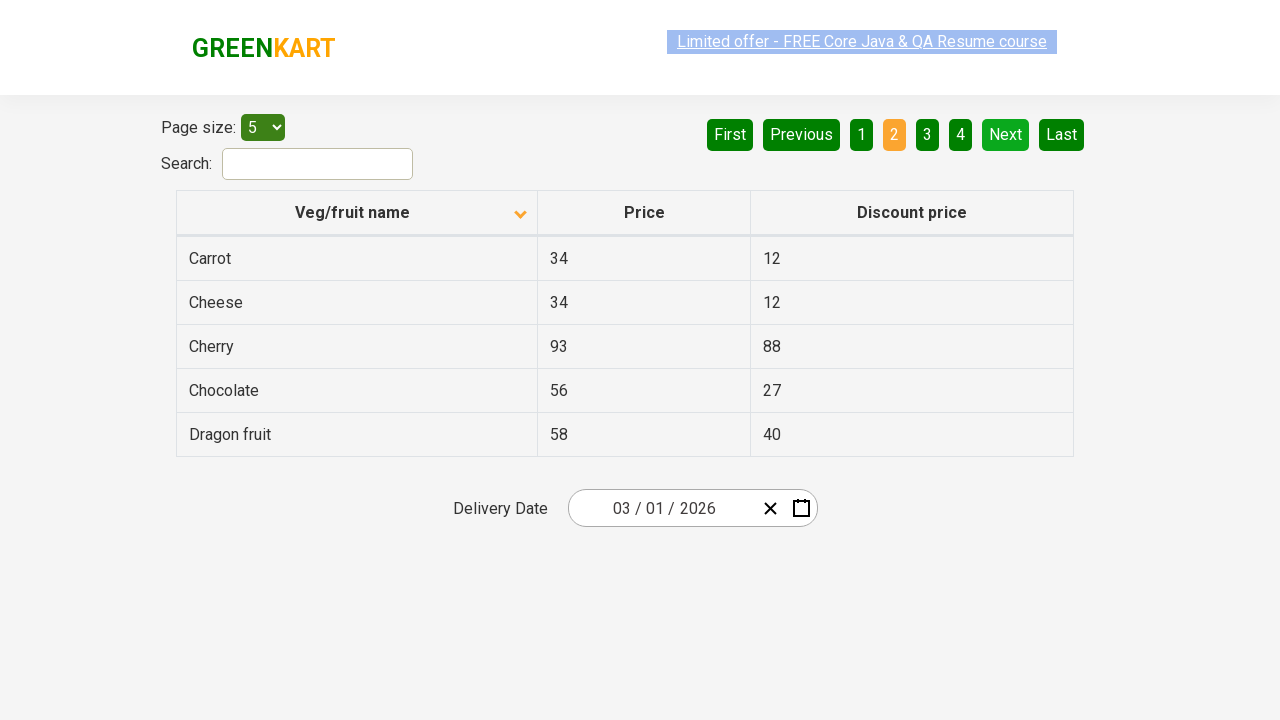

Clicked Next button to navigate to page 3 at (1006, 134) on [aria-label='Next']
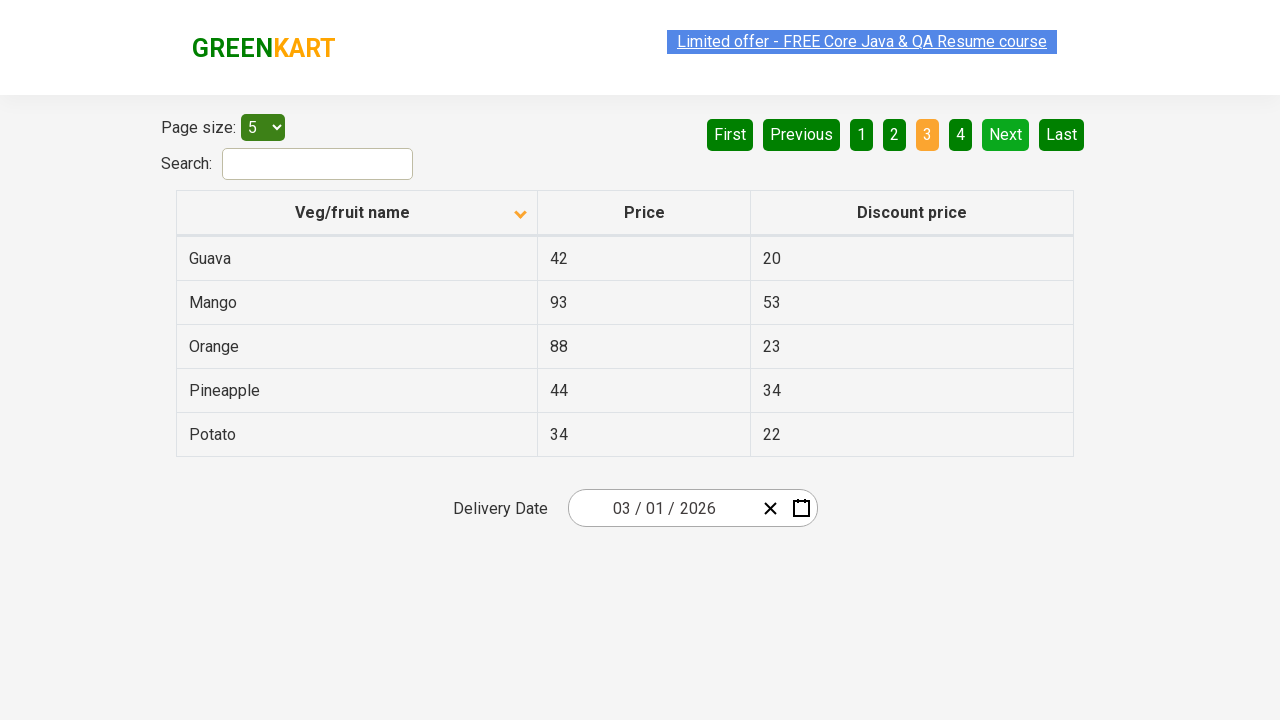

Waited for next page to load
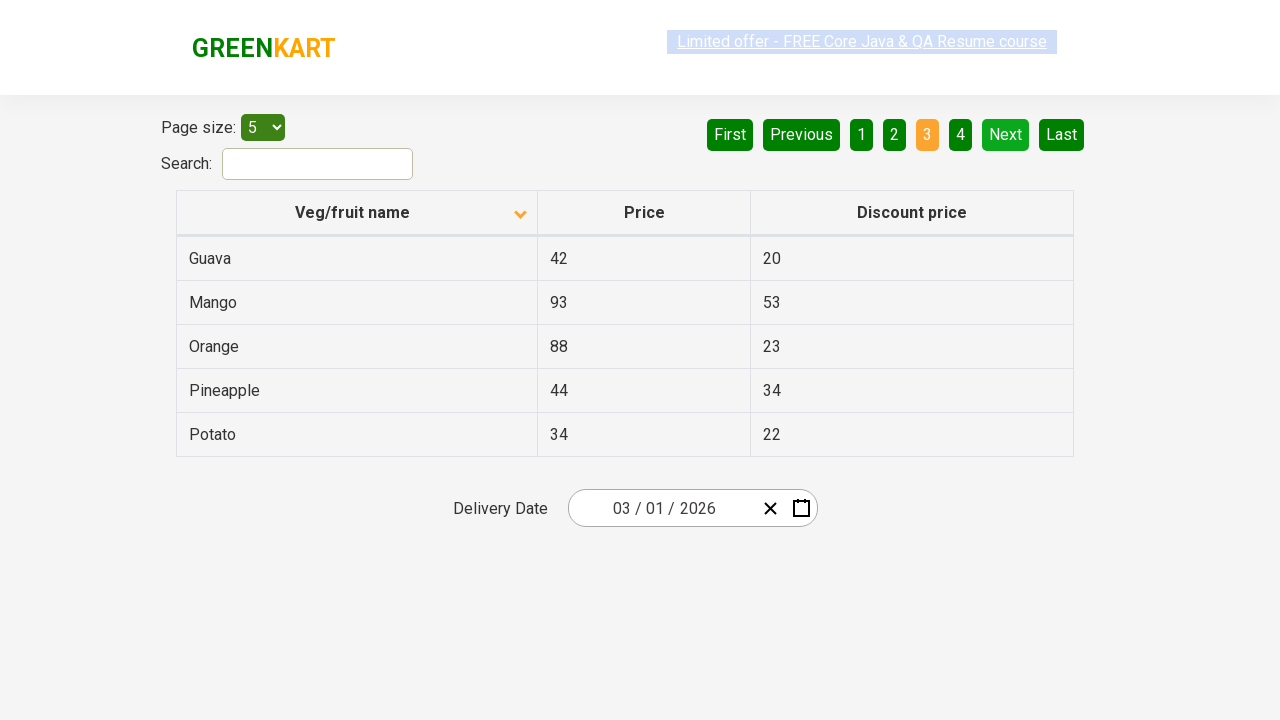

Retrieved items from page 3
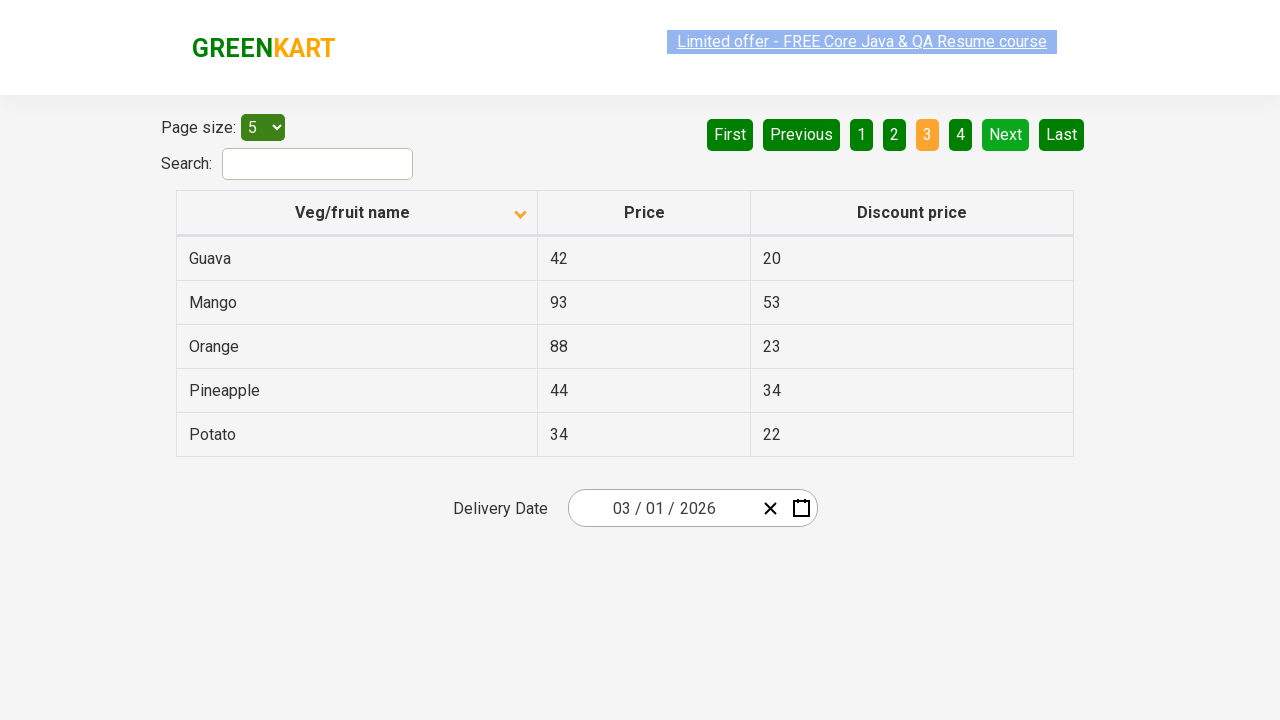

Clicked Next button to navigate to page 4 at (1006, 134) on [aria-label='Next']
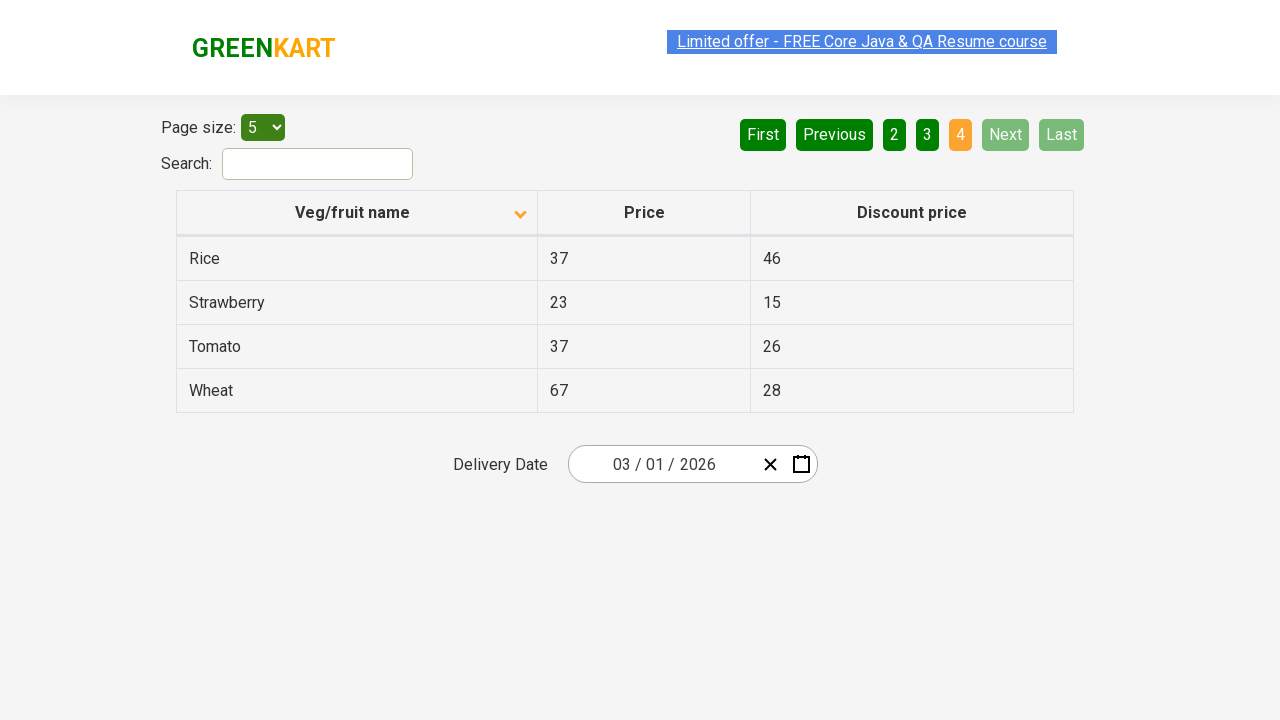

Waited for next page to load
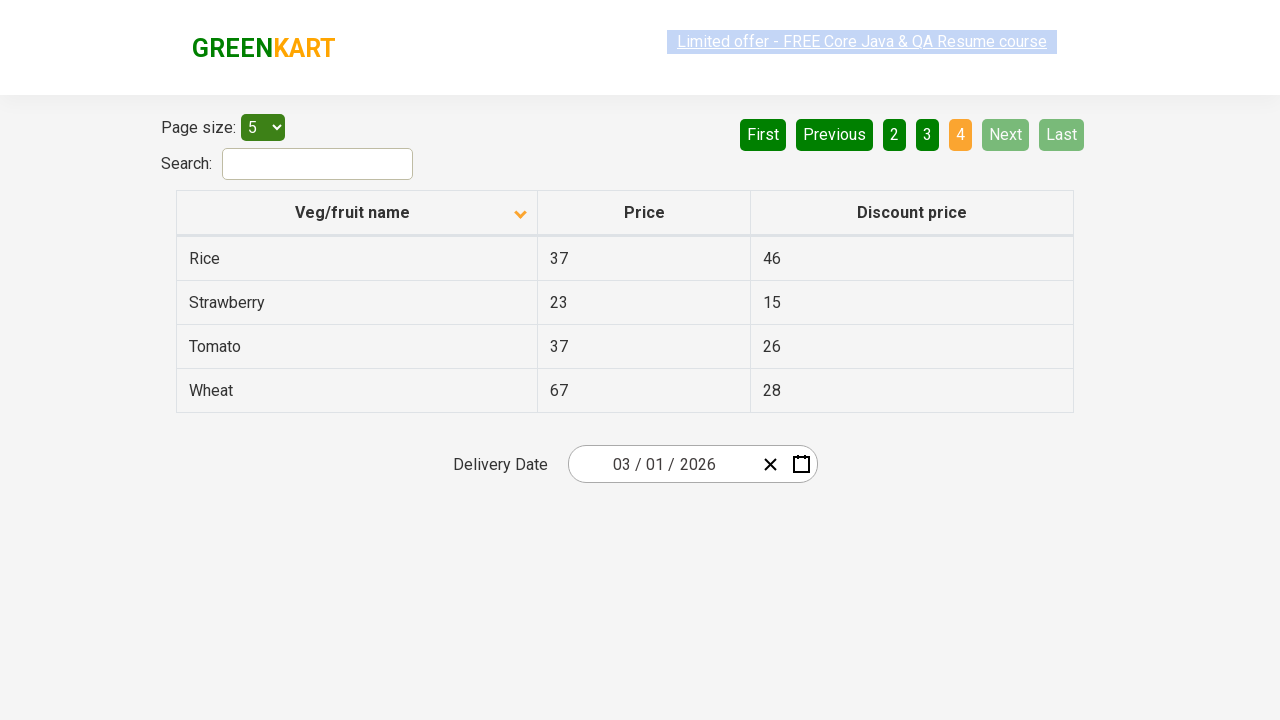

Retrieved items from page 4
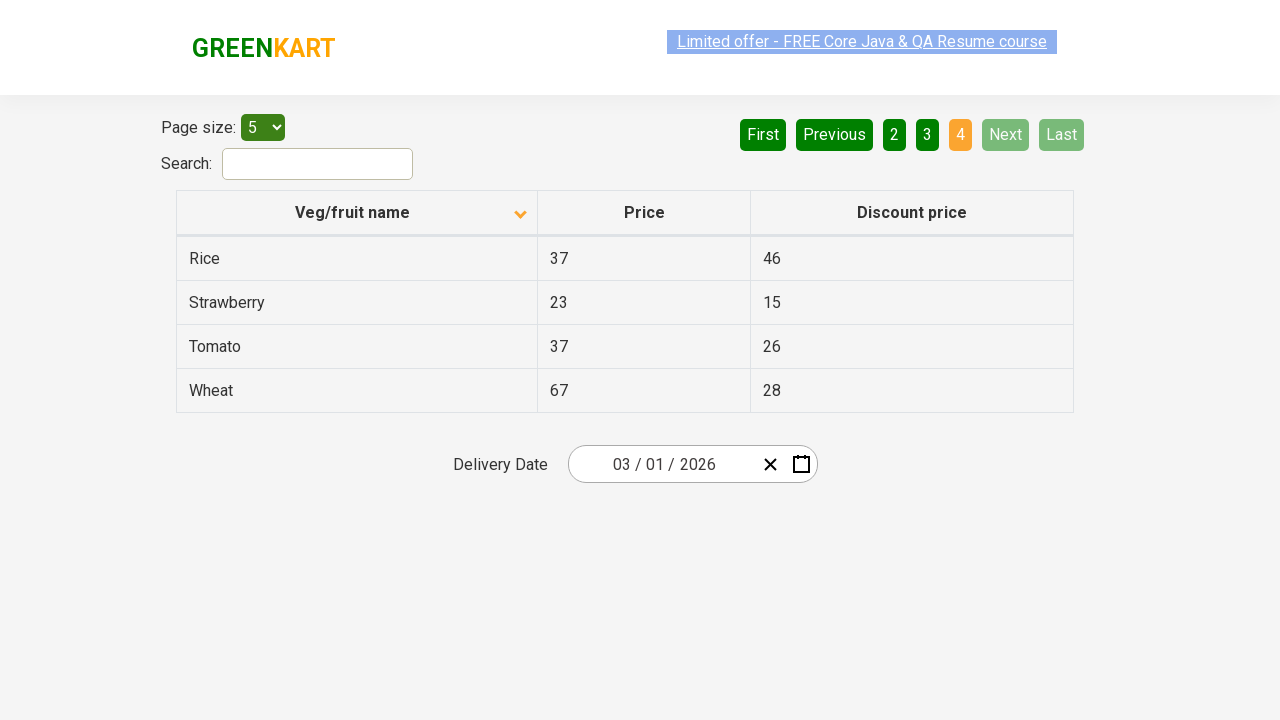

Found item containing 'Rice'
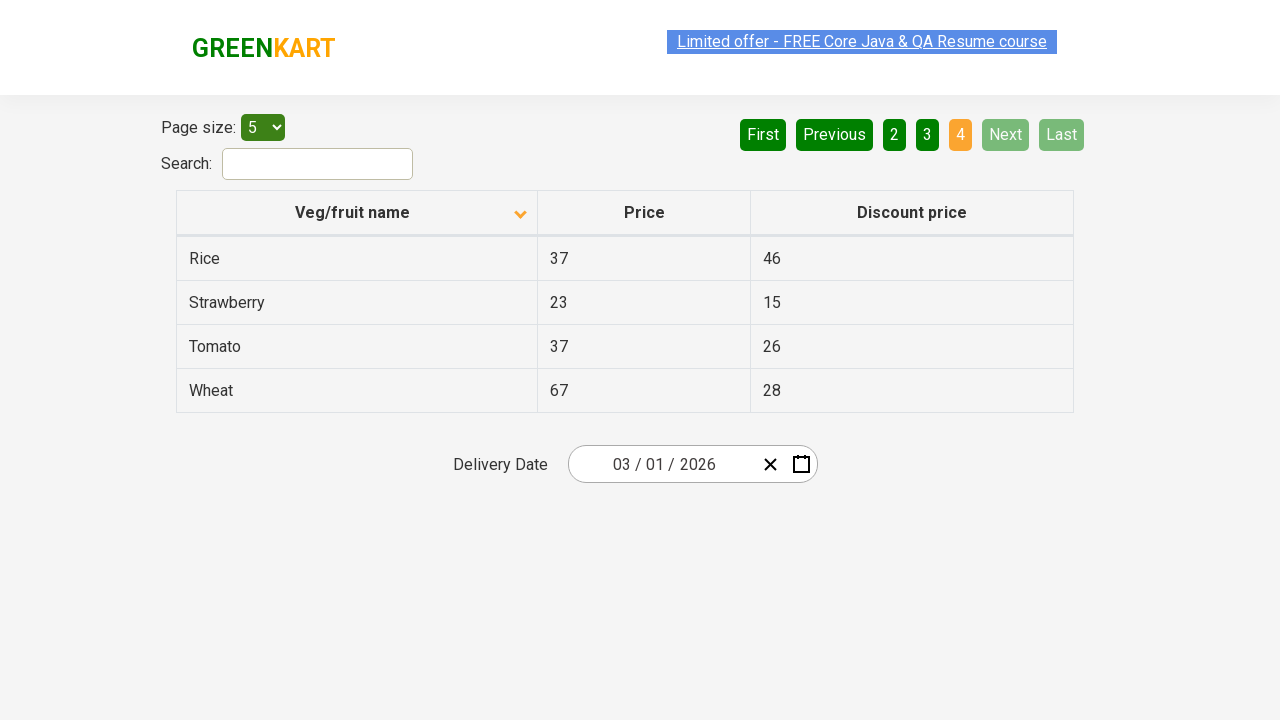

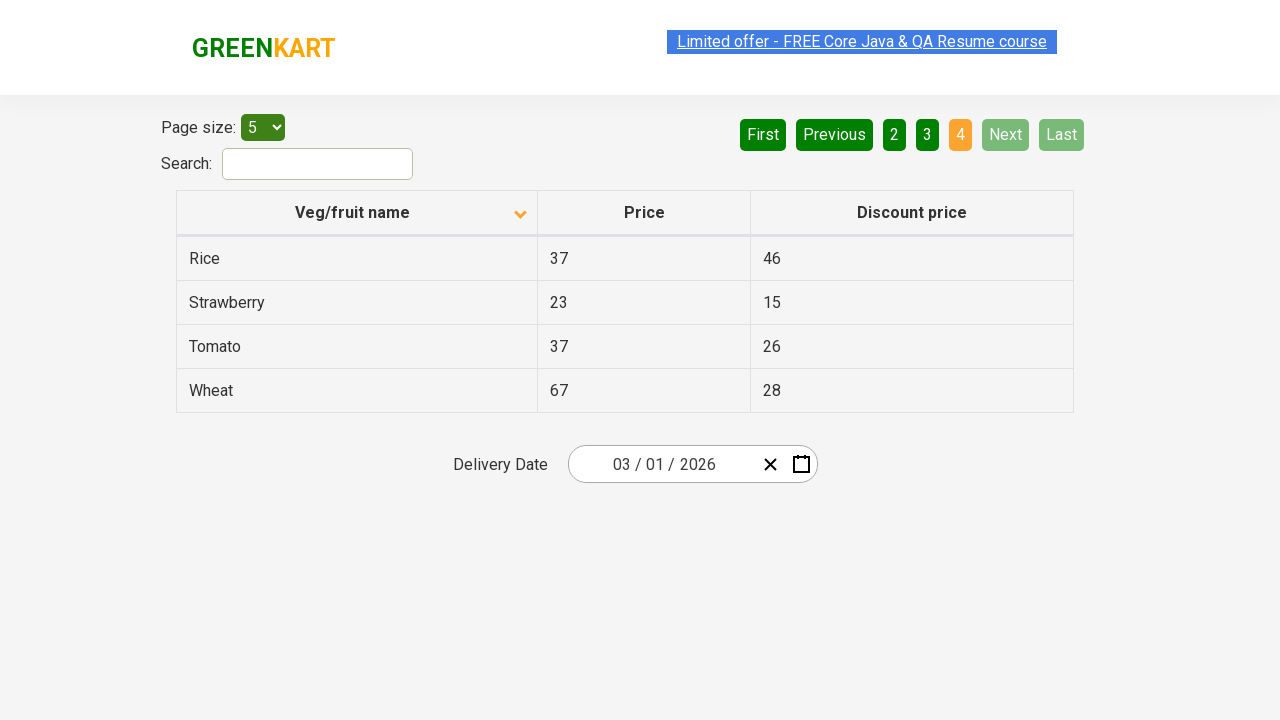